Tests the Dropdown functionality by navigating to dropdown page, clicking the dropdown, and selecting the modal option

Starting URL: https://formy-project.herokuapp.com/

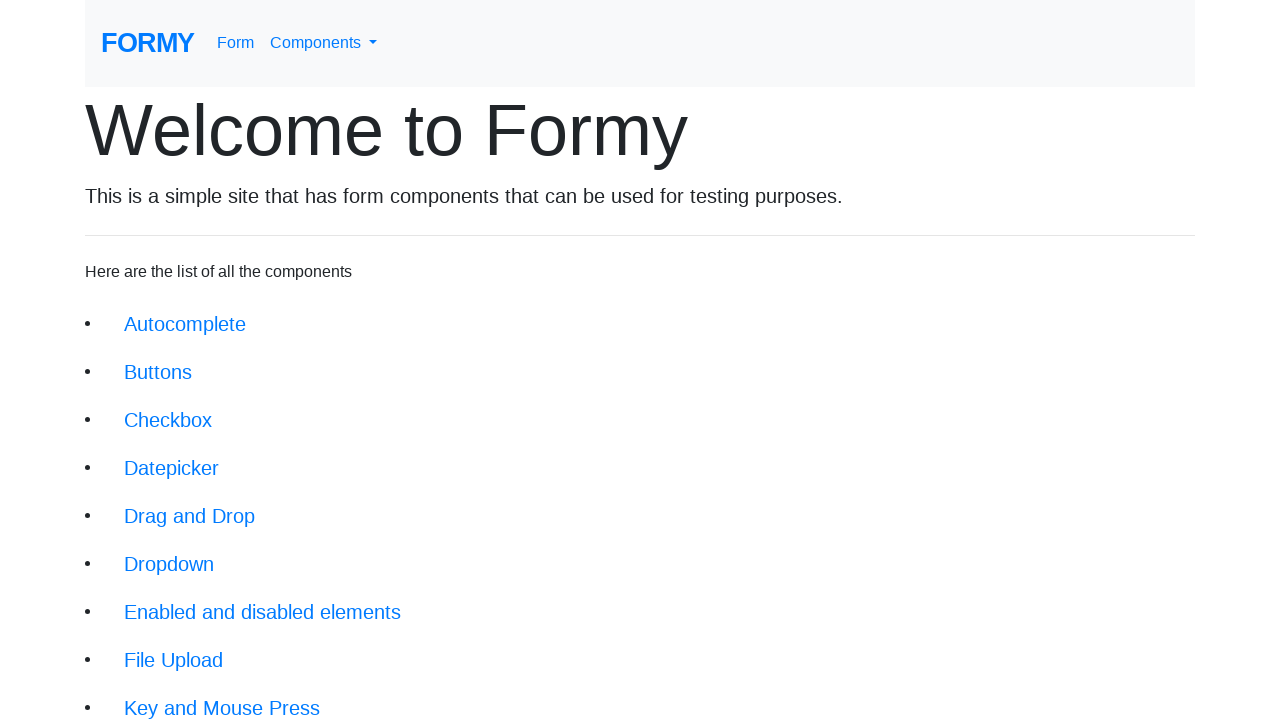

Clicked on the Dropdown link at (169, 564) on xpath=//li/a[@href='/dropdown']
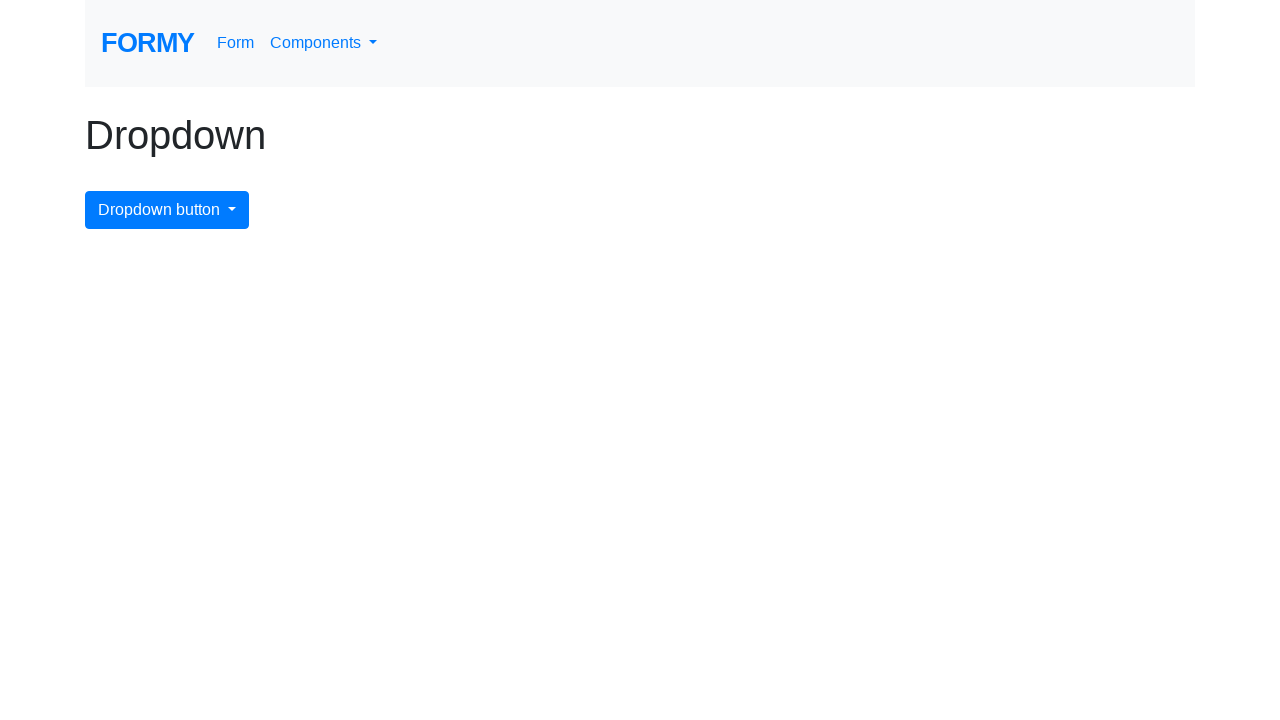

Dropdown page loaded
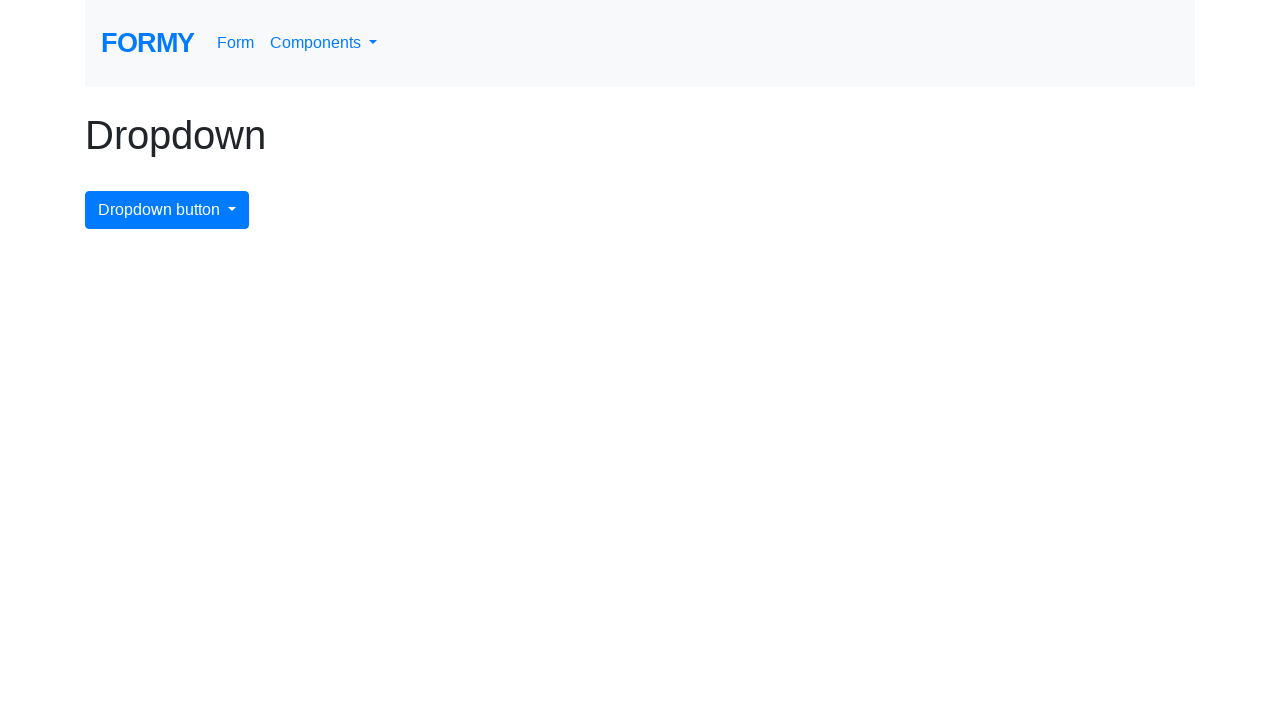

Clicked on the dropdown button at (167, 210) on xpath=//button[@id='dropdownMenuButton']
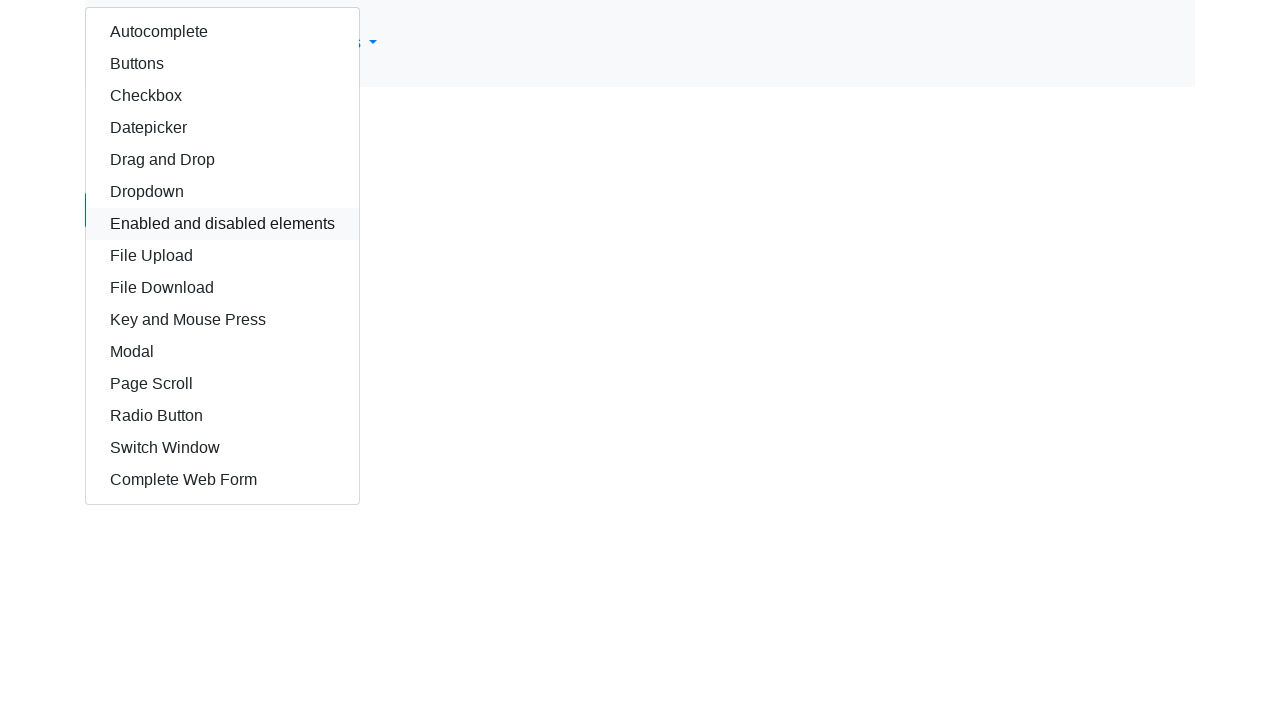

Selected Modal option from dropdown at (222, 352) on xpath=/html/body/div/div/div/a[11]
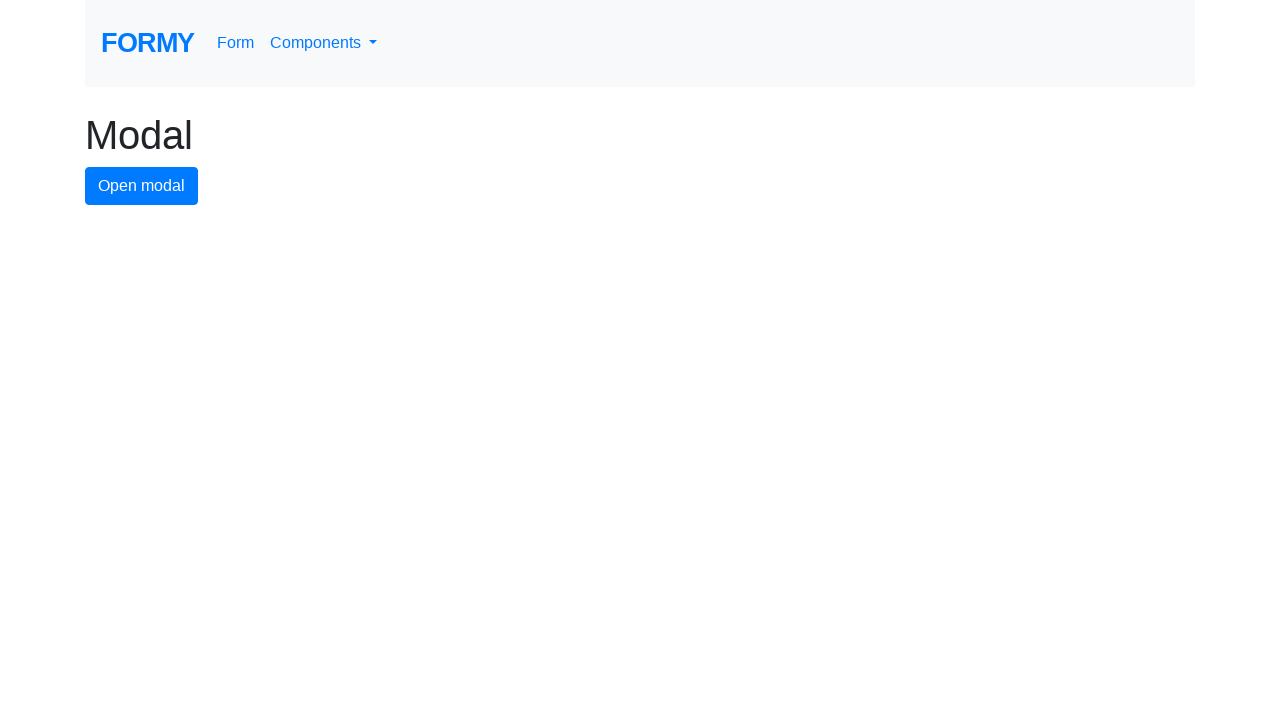

Successfully navigated to modal page
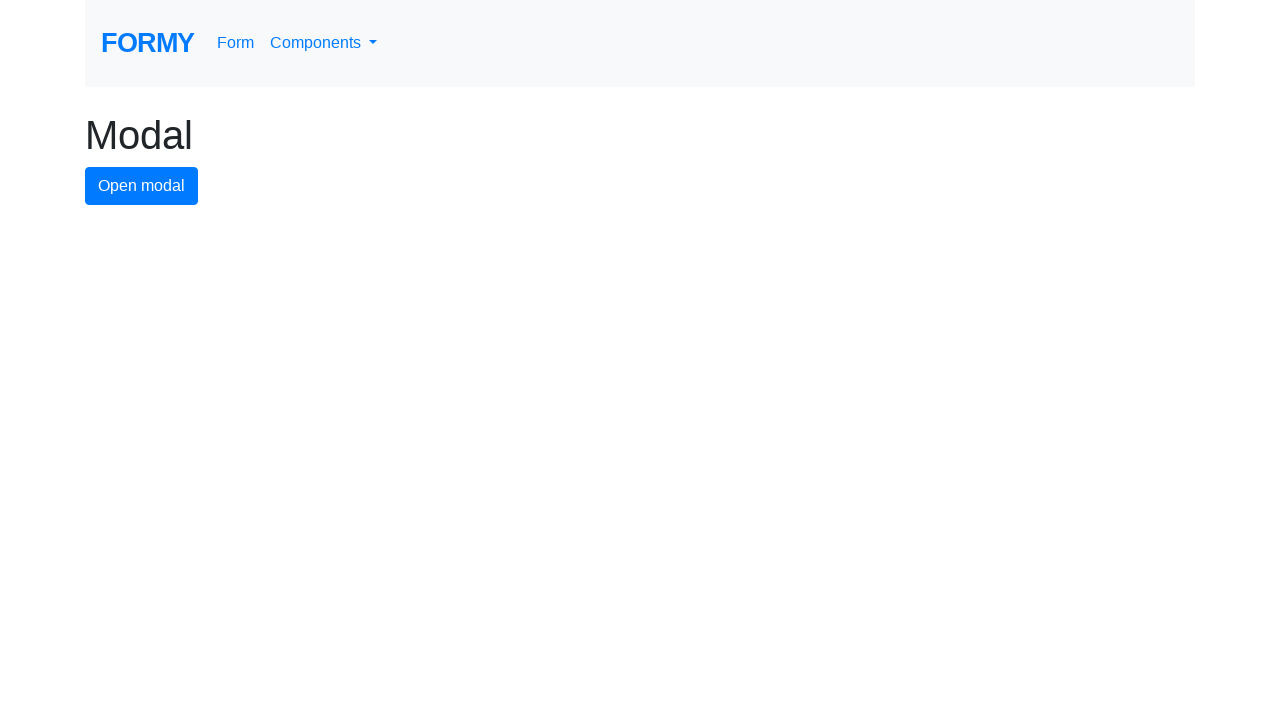

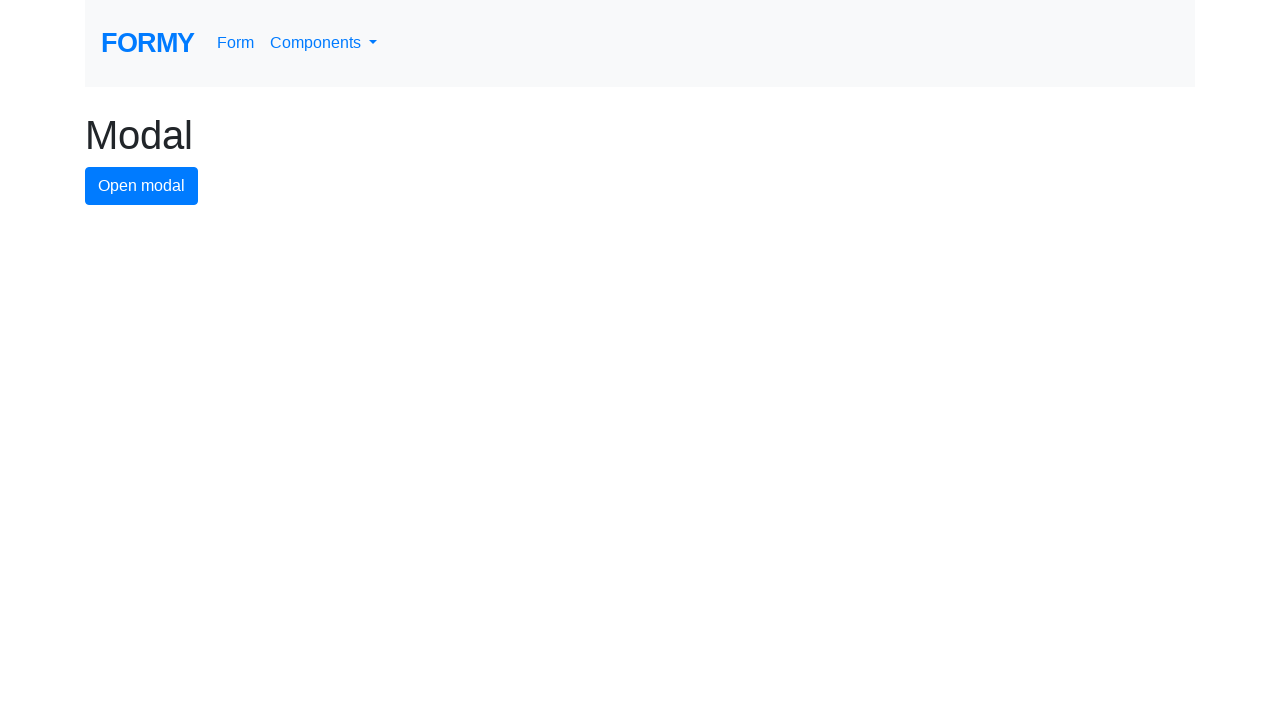